Tests table interaction by navigating to a tables demo page, inspecting table structure, and clicking a column header to sort the table data

Starting URL: https://training-support.net/webelements/tables

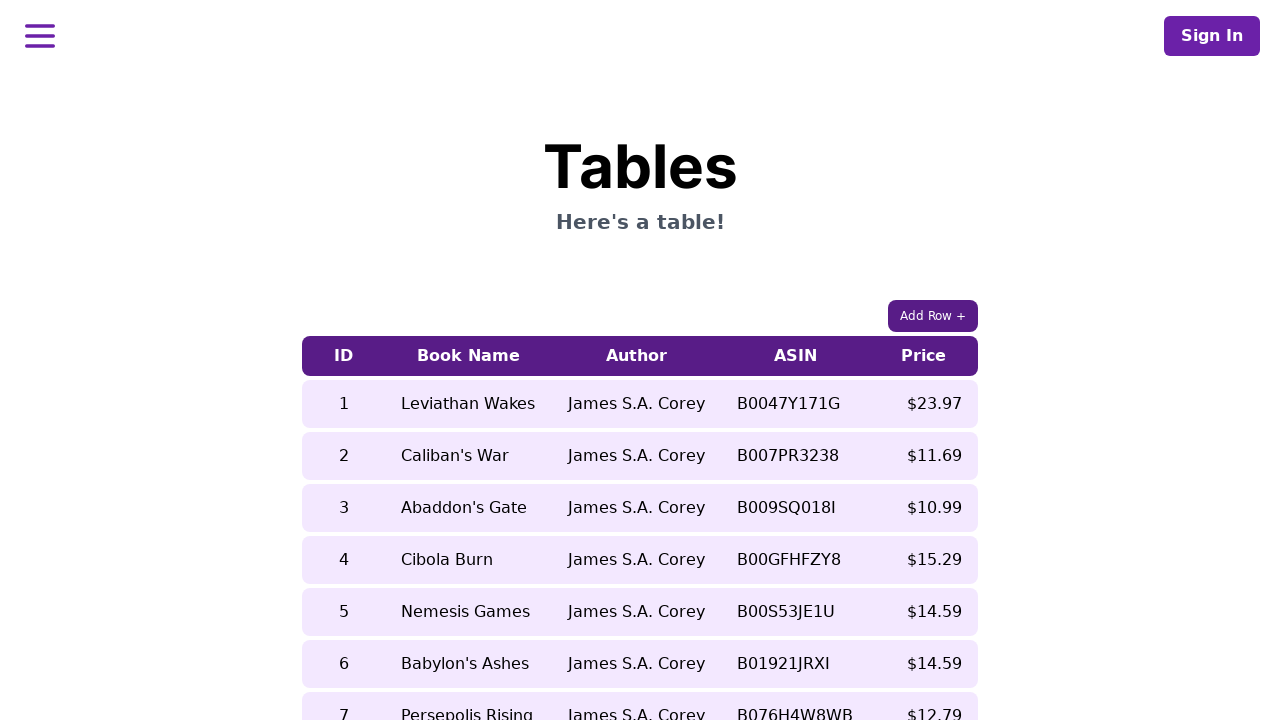

Waited for table with class 'table-auto' to be visible
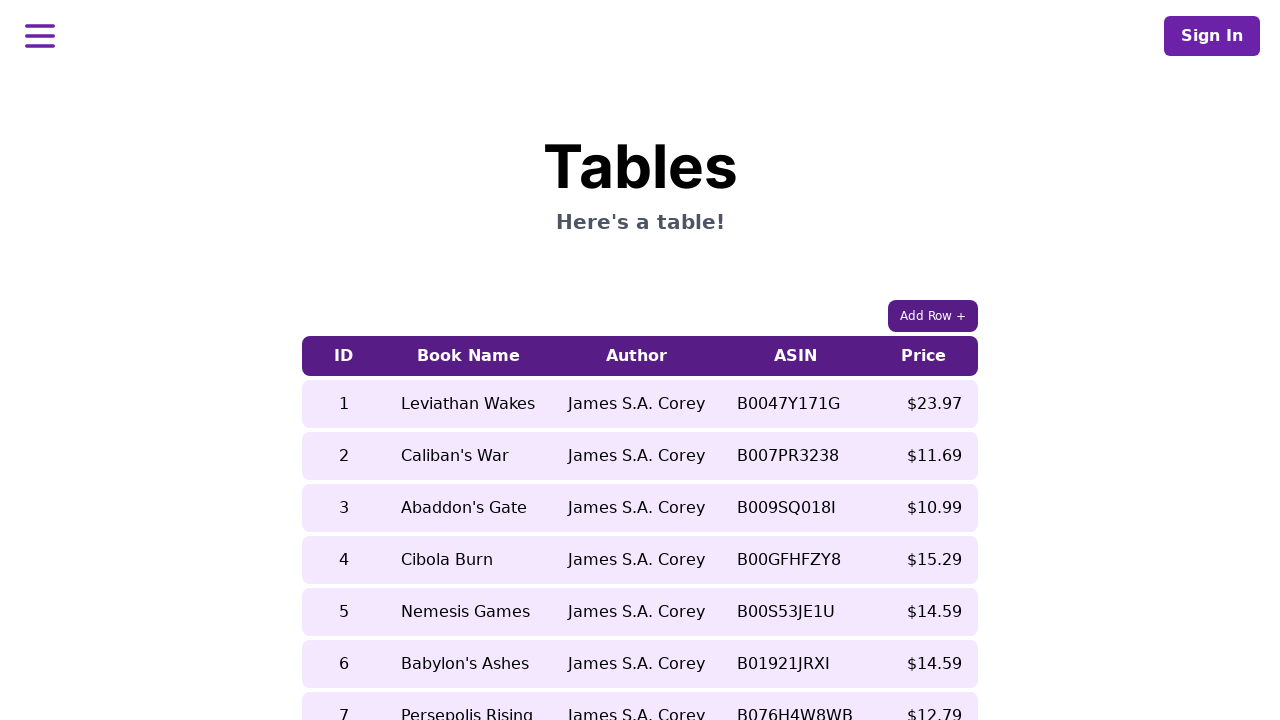

Clicked the 5th column header to sort table data at (924, 356) on xpath=//table[contains(@class, 'table-auto')]/thead/tr/th[5]
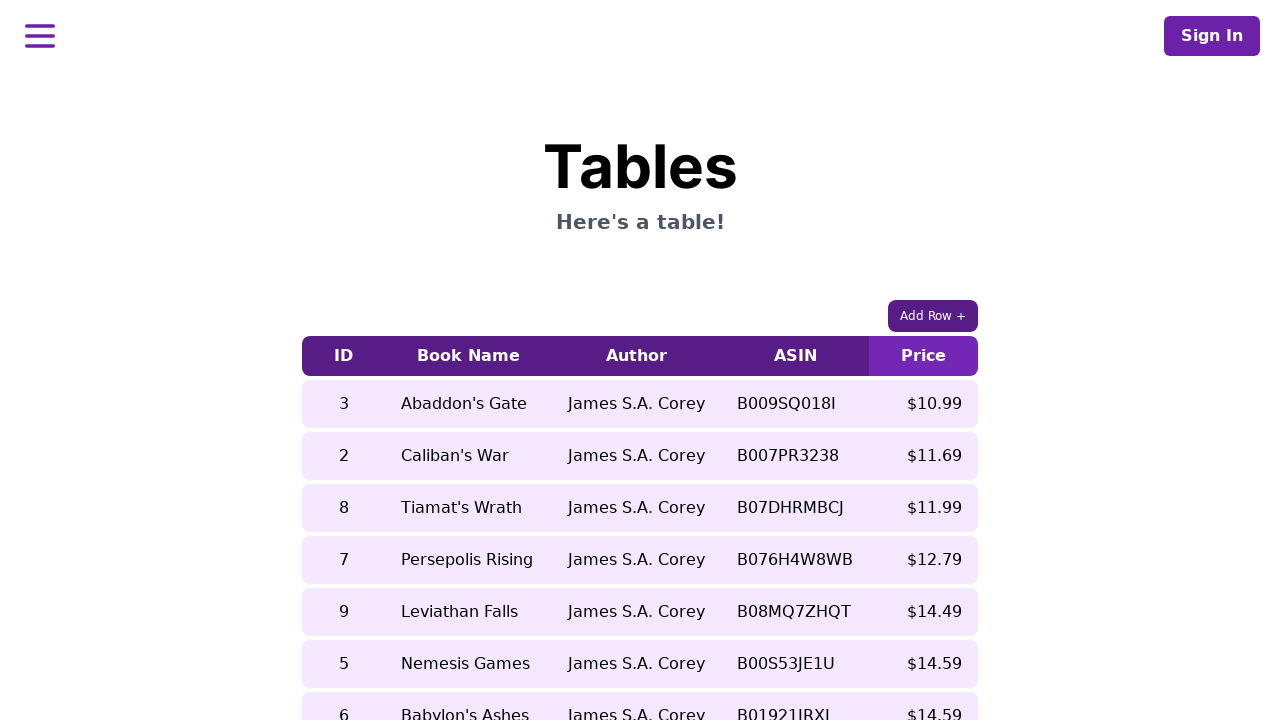

Waited 500ms for table to update after sorting
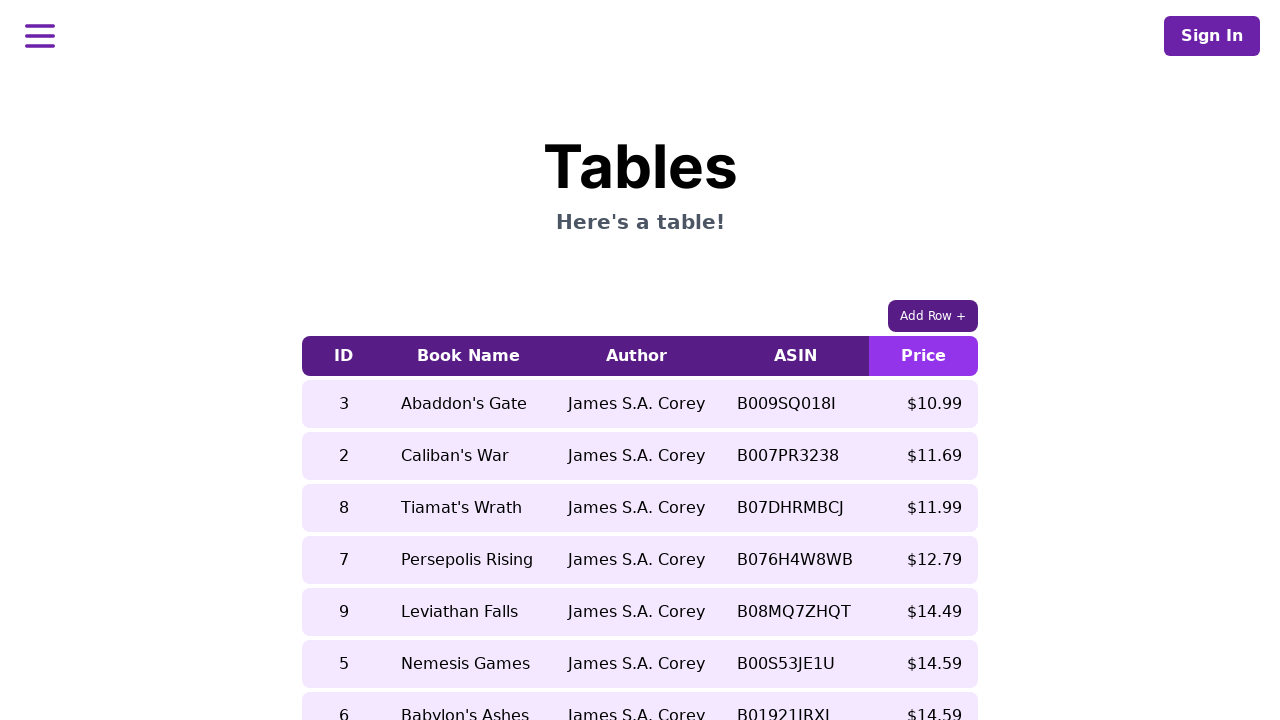

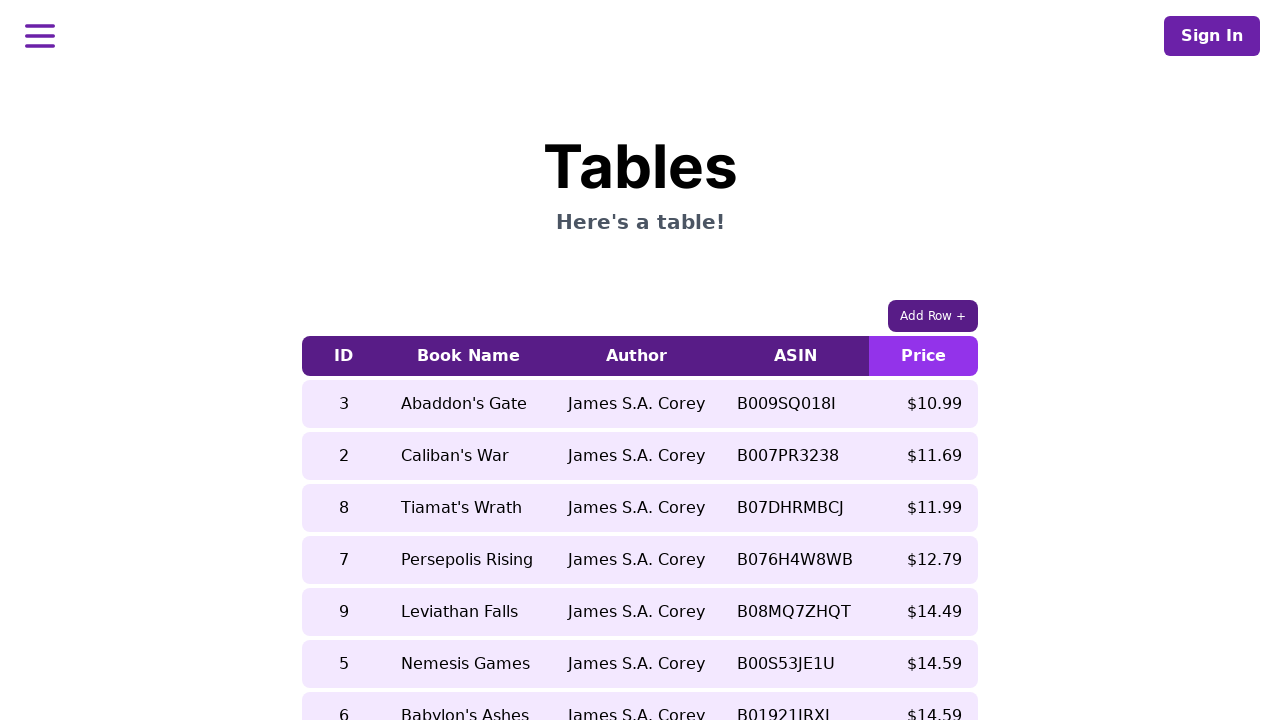